Tests a dropdown combo tree widget by clicking on the input box and selecting choices from the displayed options

Starting URL: https://www.jqueryscript.net/demo/Drop-Down-Combo-Tree/

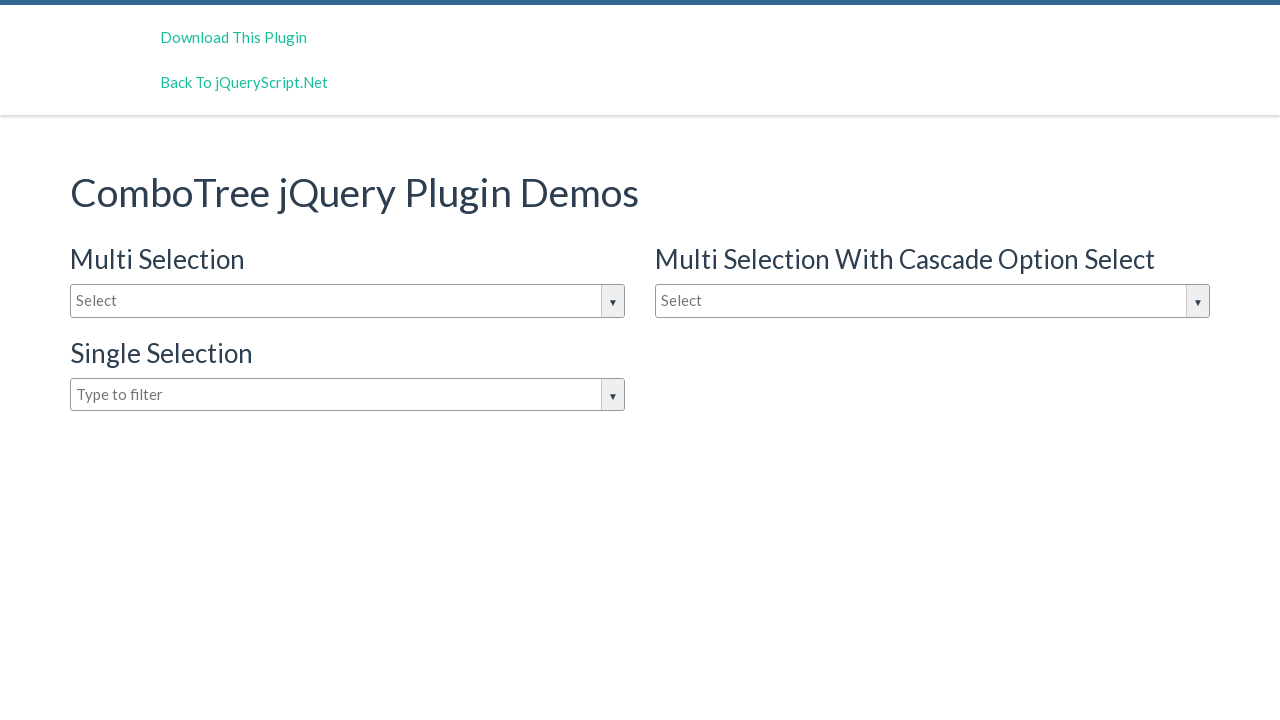

Clicked on the input box to open the dropdown combo tree at (348, 301) on #justAnInputBox
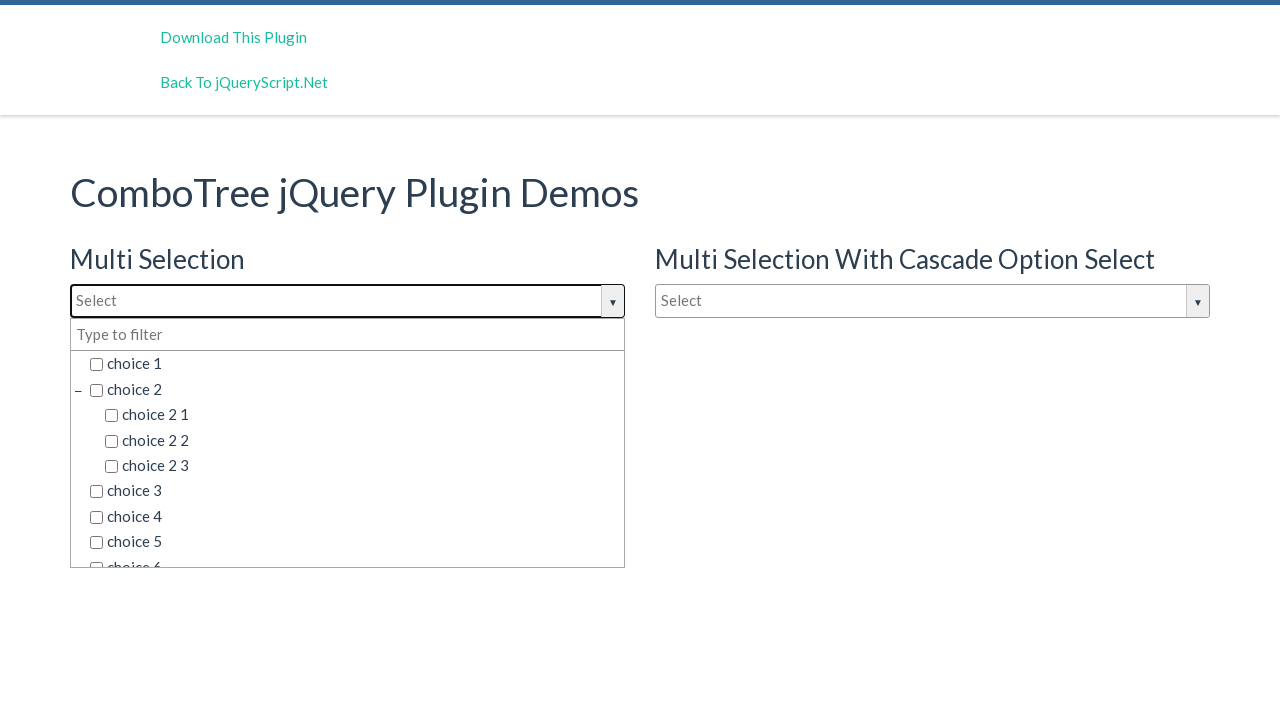

Dropdown options became visible
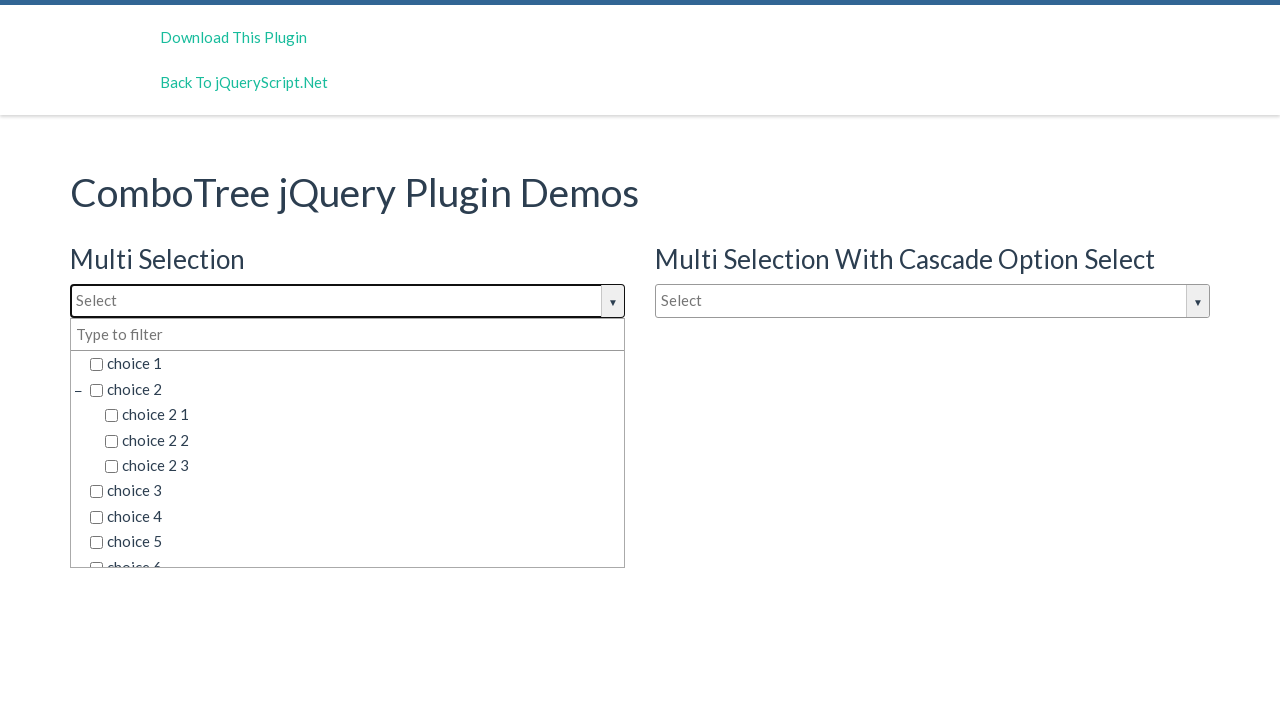

Selected 'choice 2' from the dropdown options at (355, 389) on span.comboTreeItemTitle >> nth=1
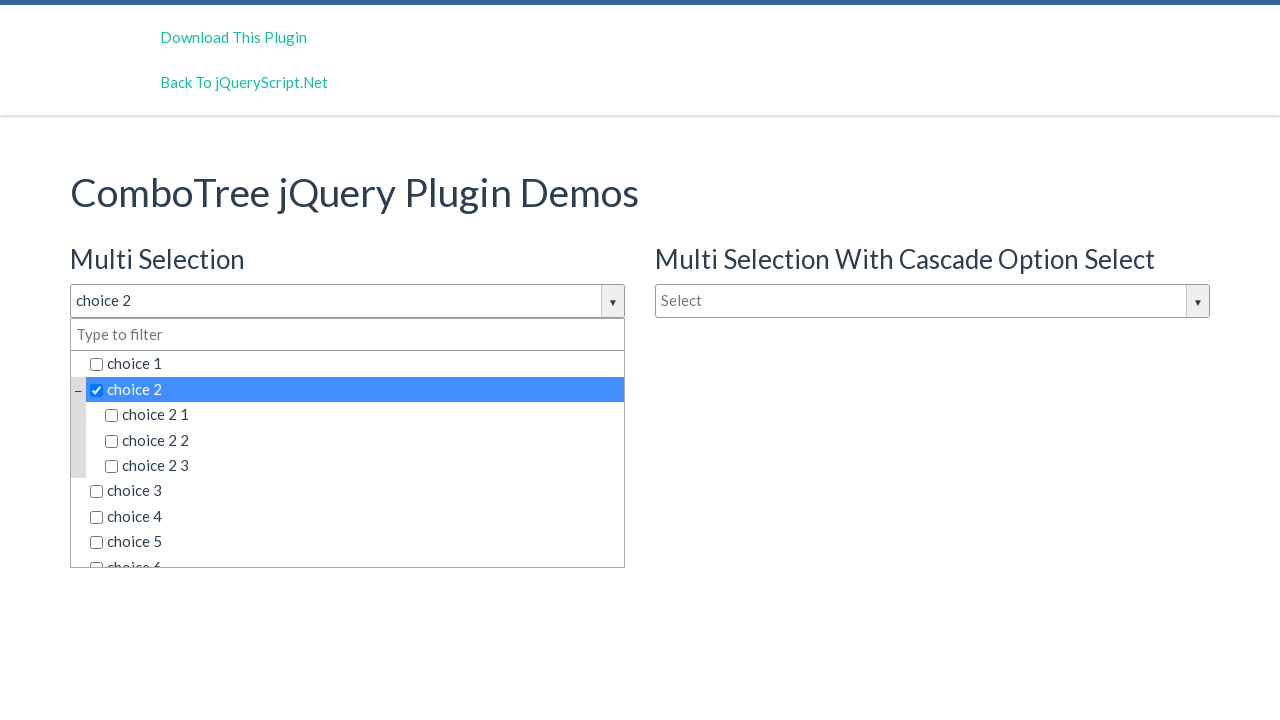

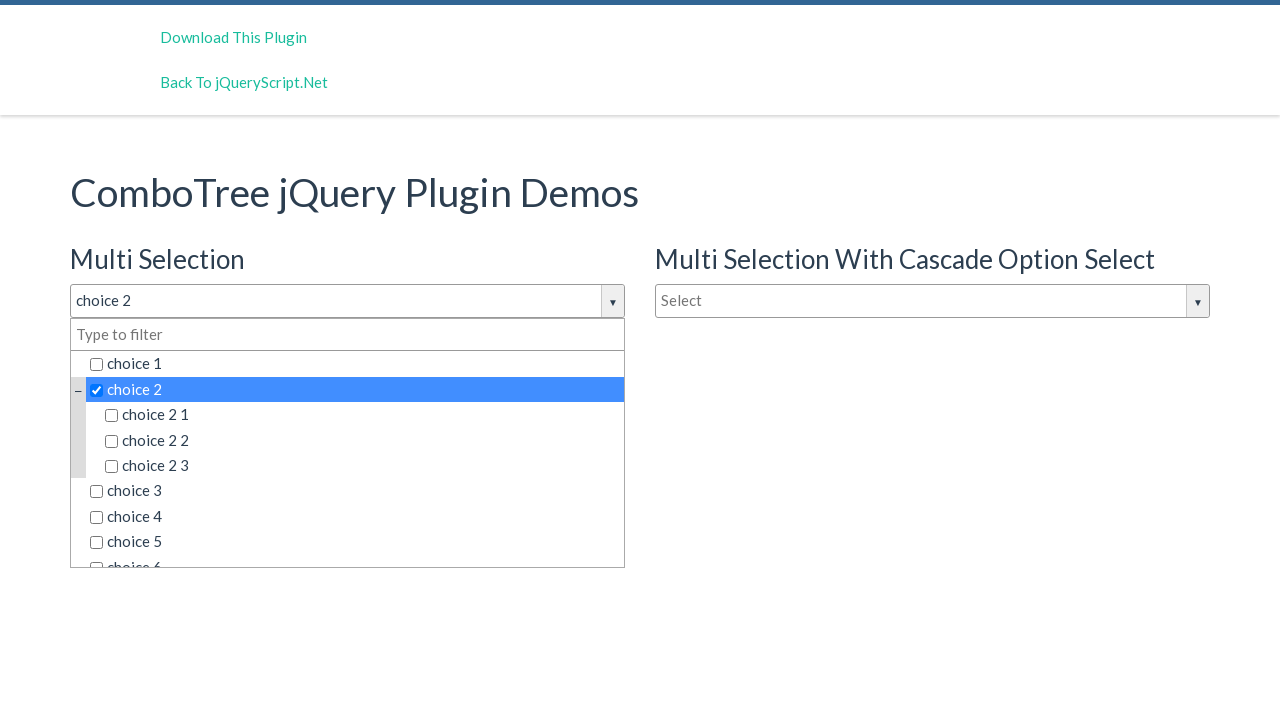